Verifies that the submit button has the value "Generate"

Starting URL: http://angel.net/~nic/passwd.sha1.1a.html

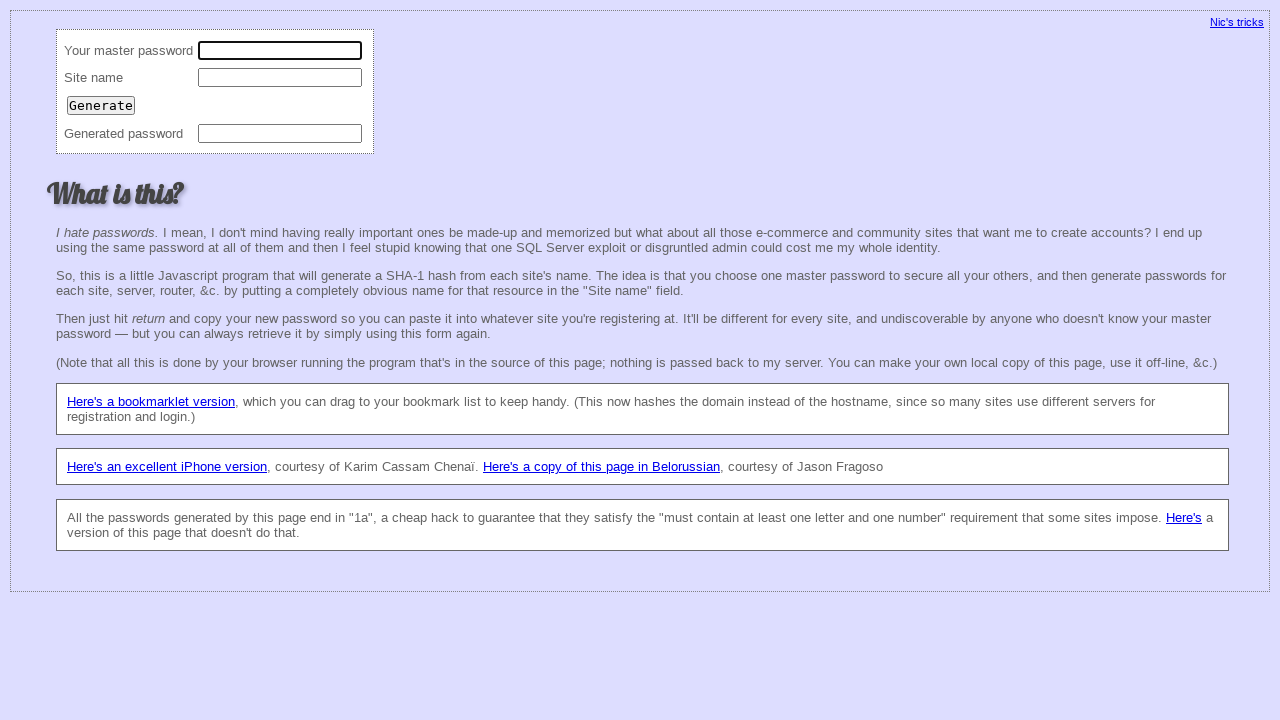

Navigated to passwd.sha1.1a.html page
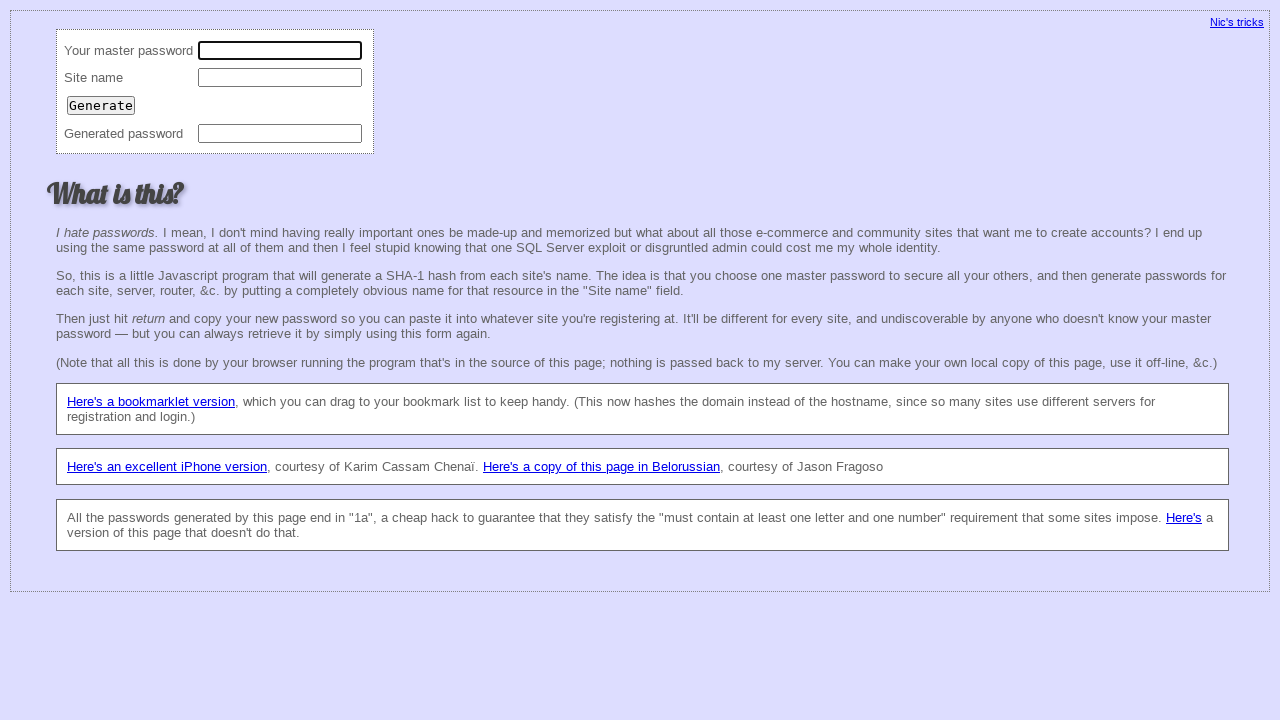

Located submit button element
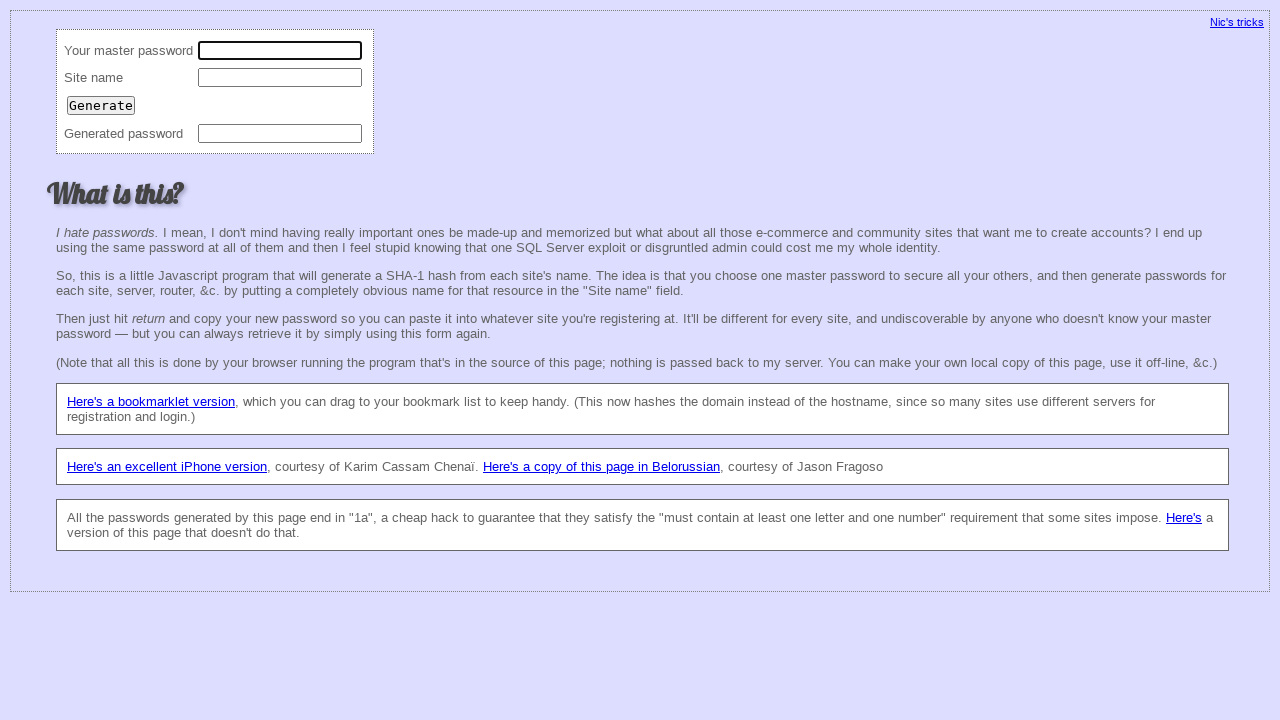

Retrieved submit button value attribute
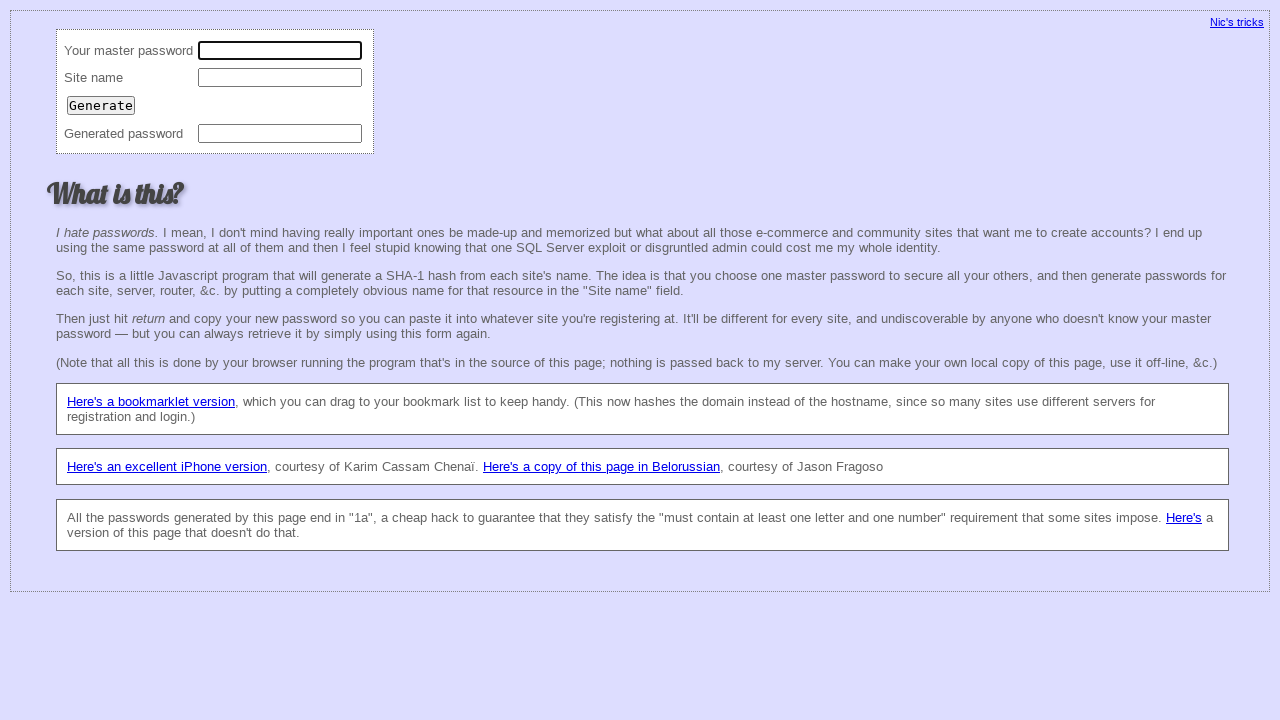

Verified submit button has value 'Generate'
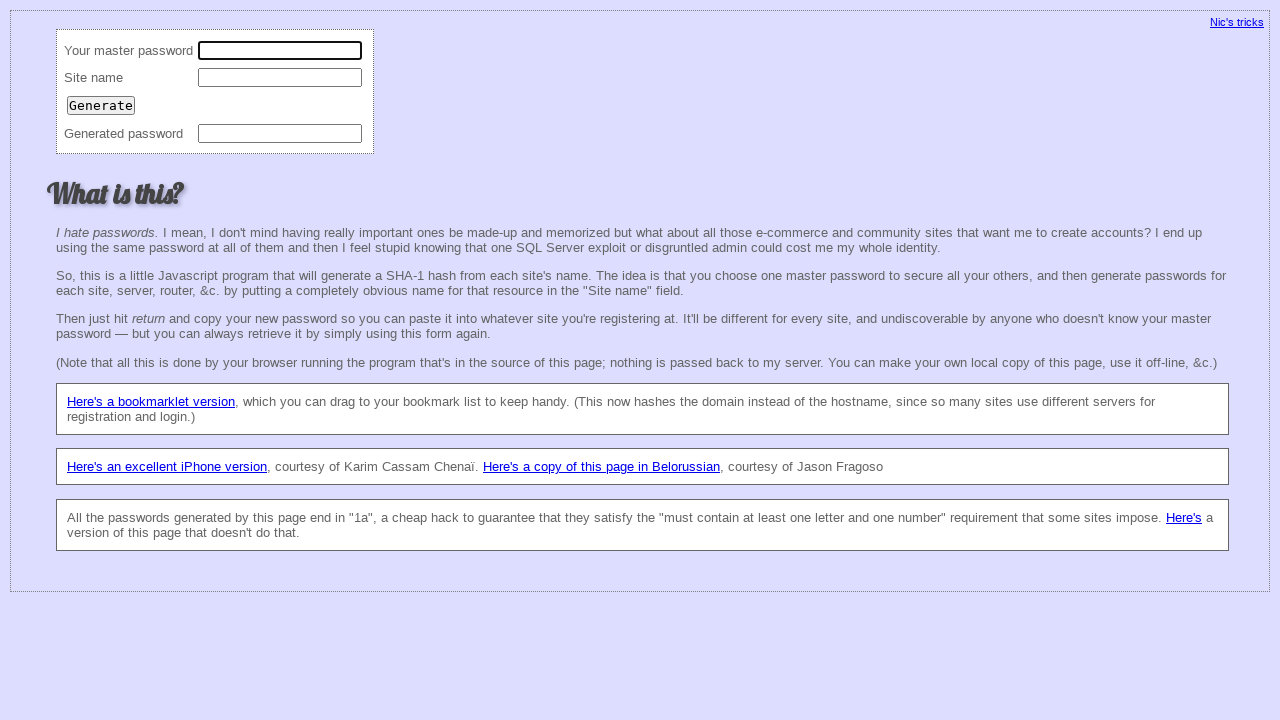

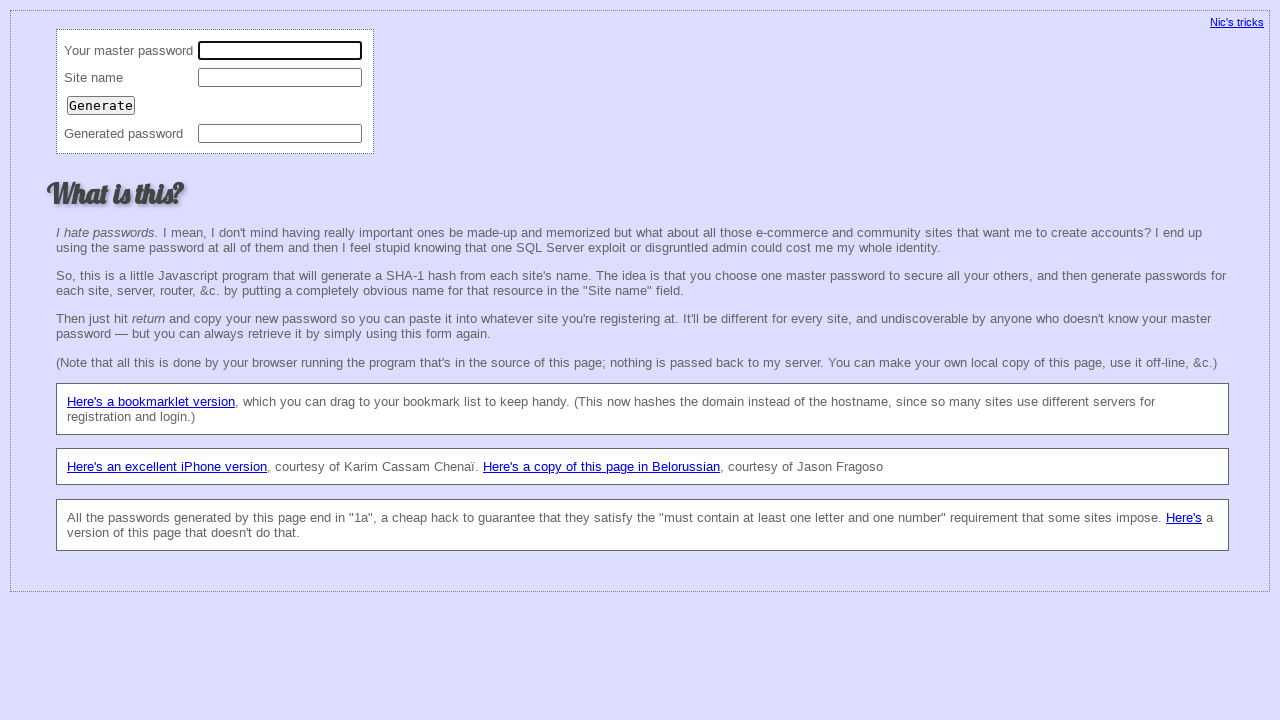